Tests basic browser navigation capabilities by clicking a Help link on Gmail's landing page, then using back, forward, and refresh browser controls

Starting URL: http://gmail.com

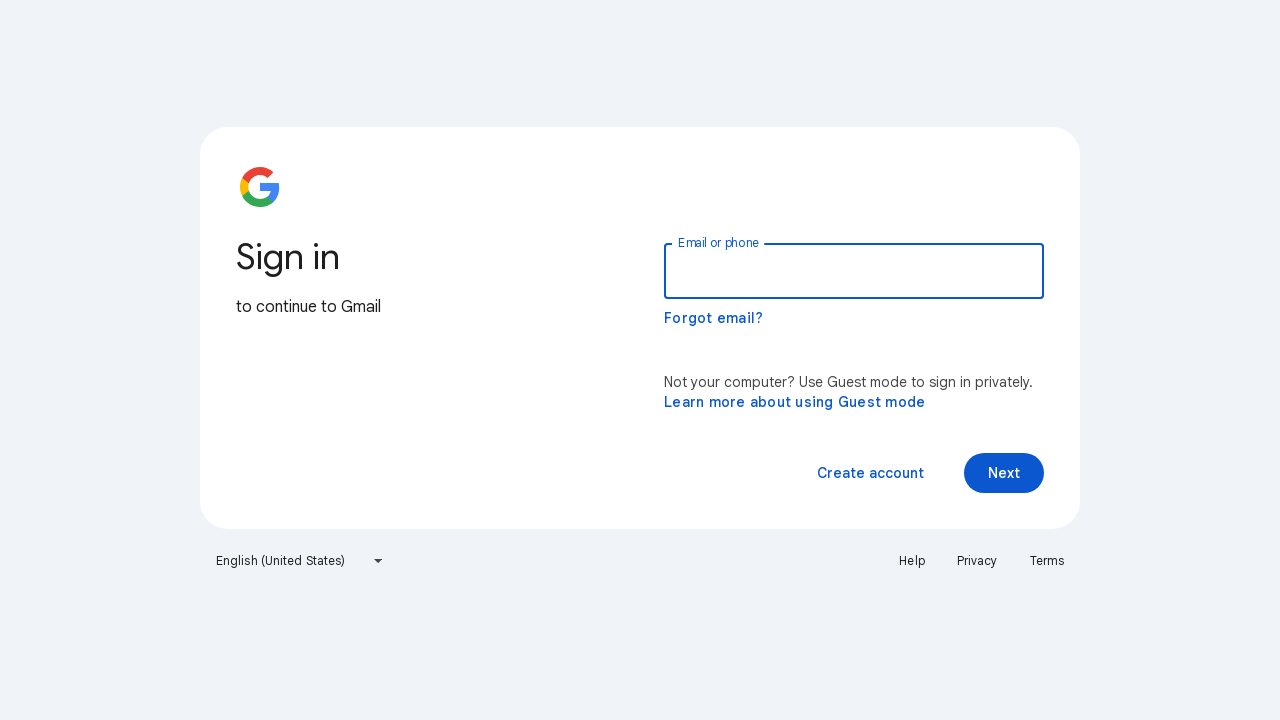

Clicked Help link on Gmail landing page at (912, 561) on text=Help
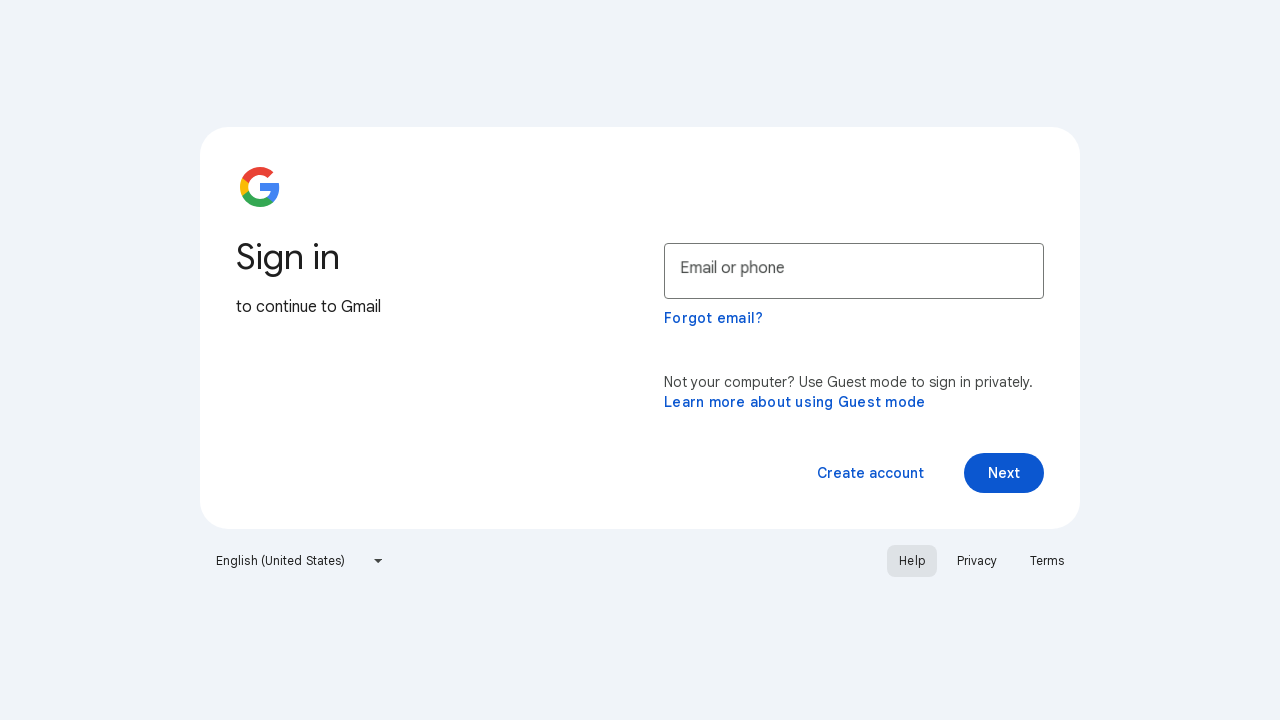

Navigated back to previous page
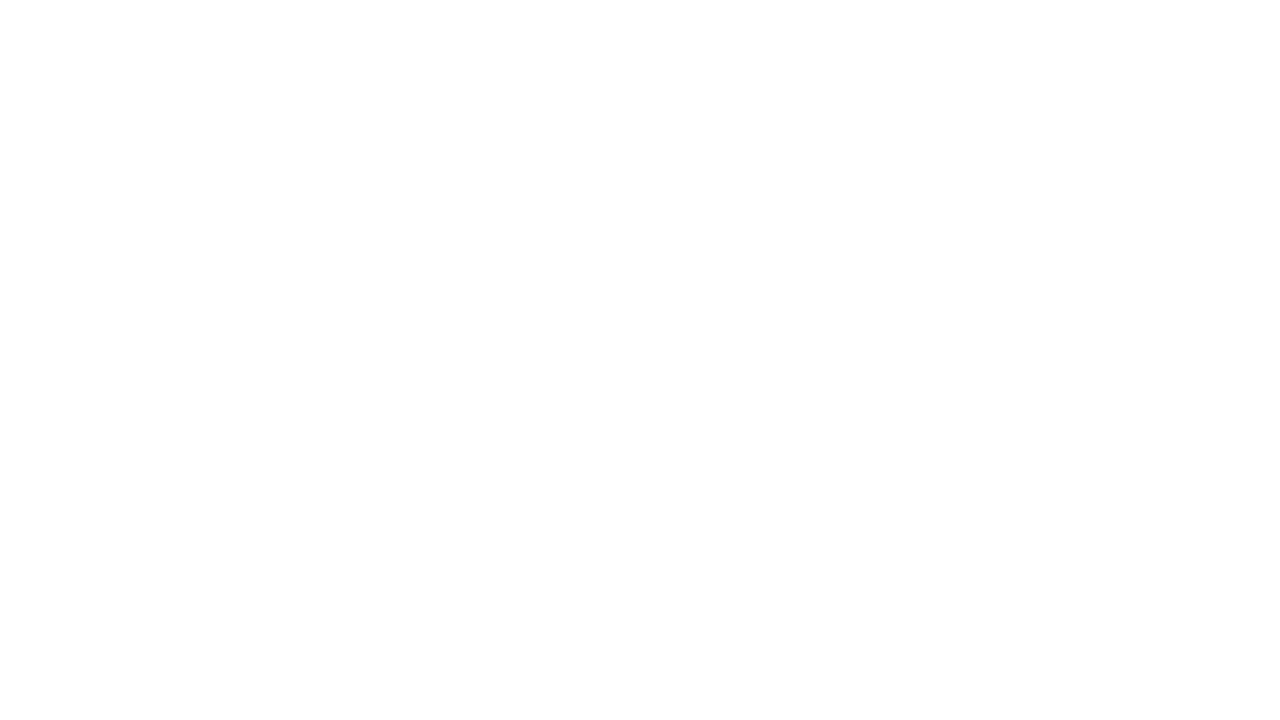

Navigated forward to Help page
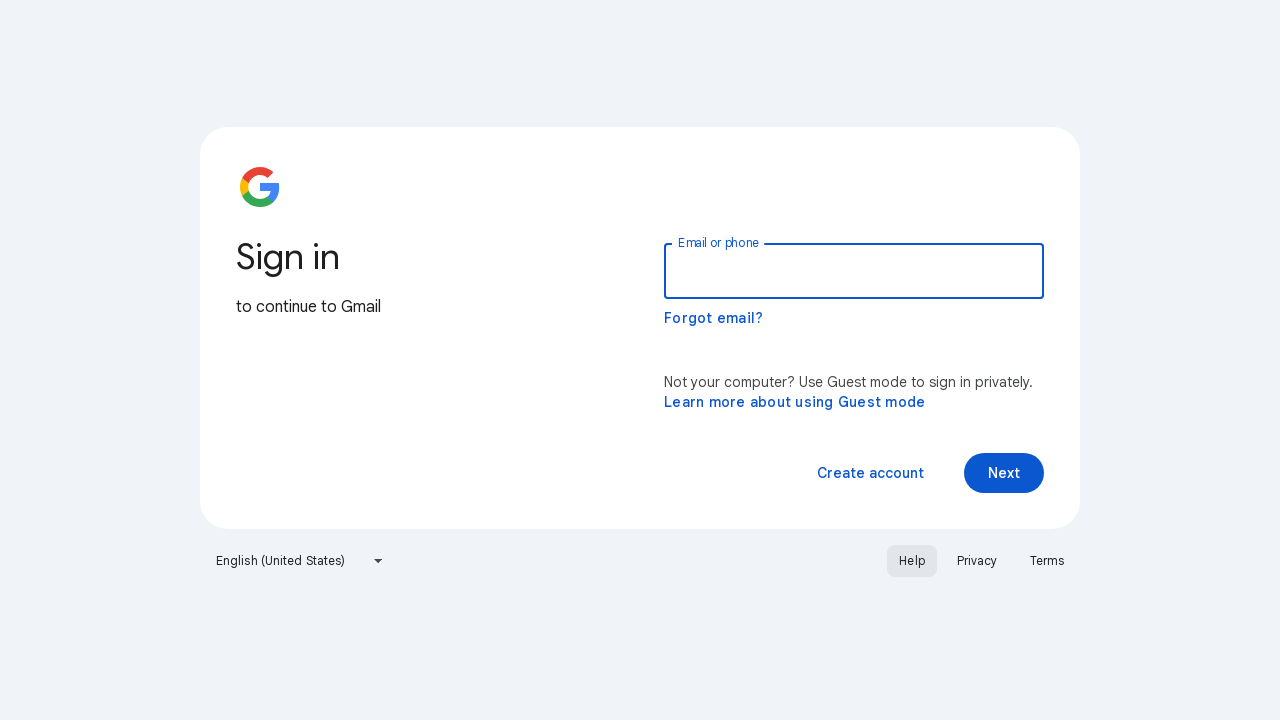

Refreshed the current page
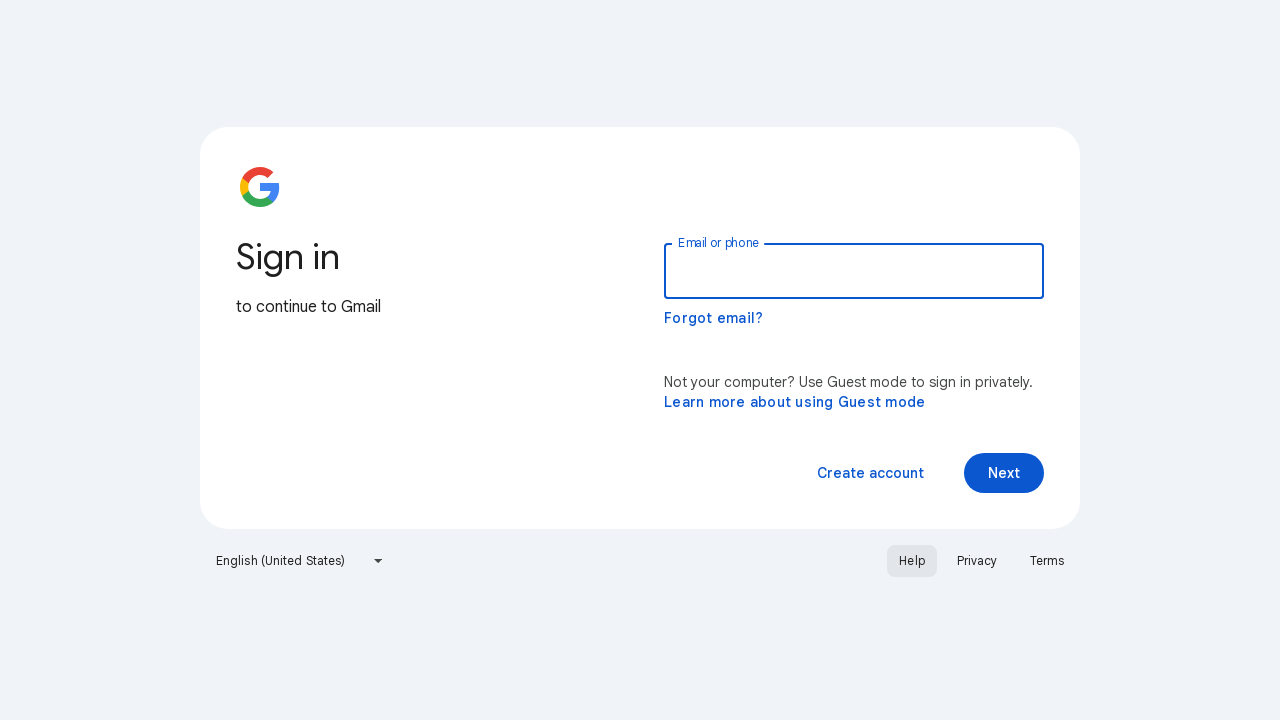

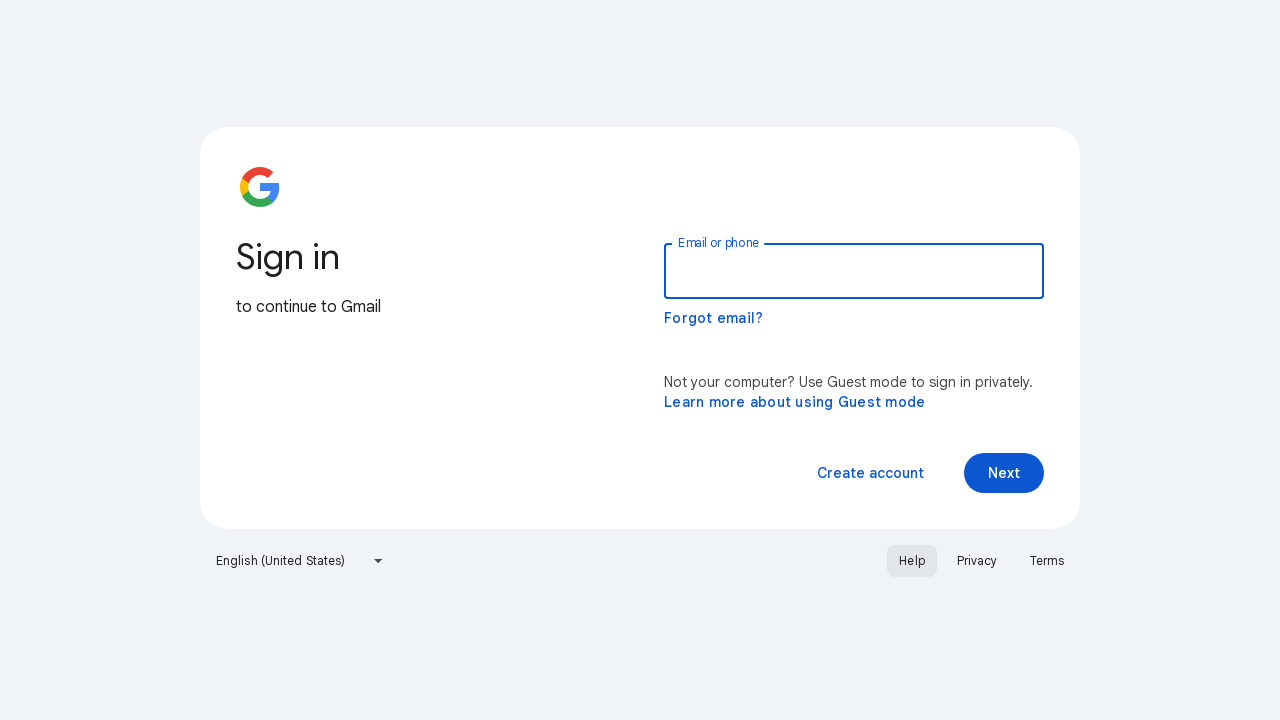